Tests search functionality on a demo PHP website by entering a search term and clicking the search button

Starting URL: http://testphp.vulnweb.com

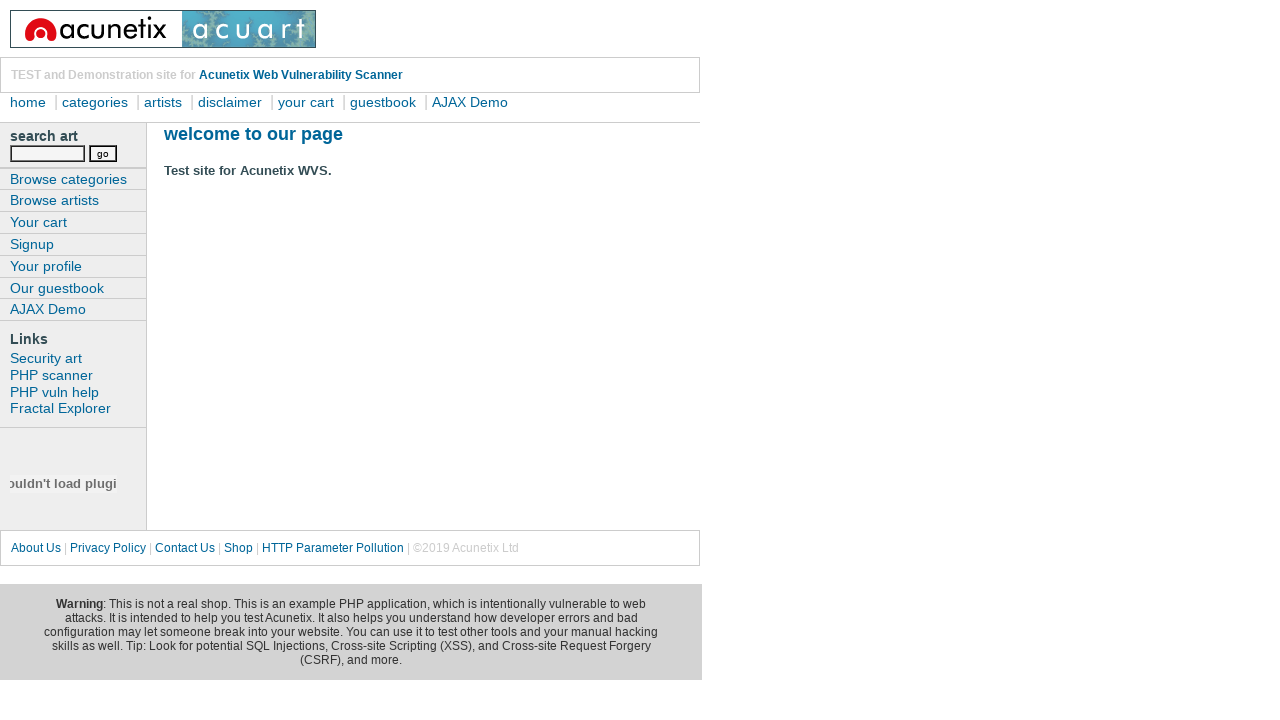

Filled search field with 'tester' on input[name='searchFor']
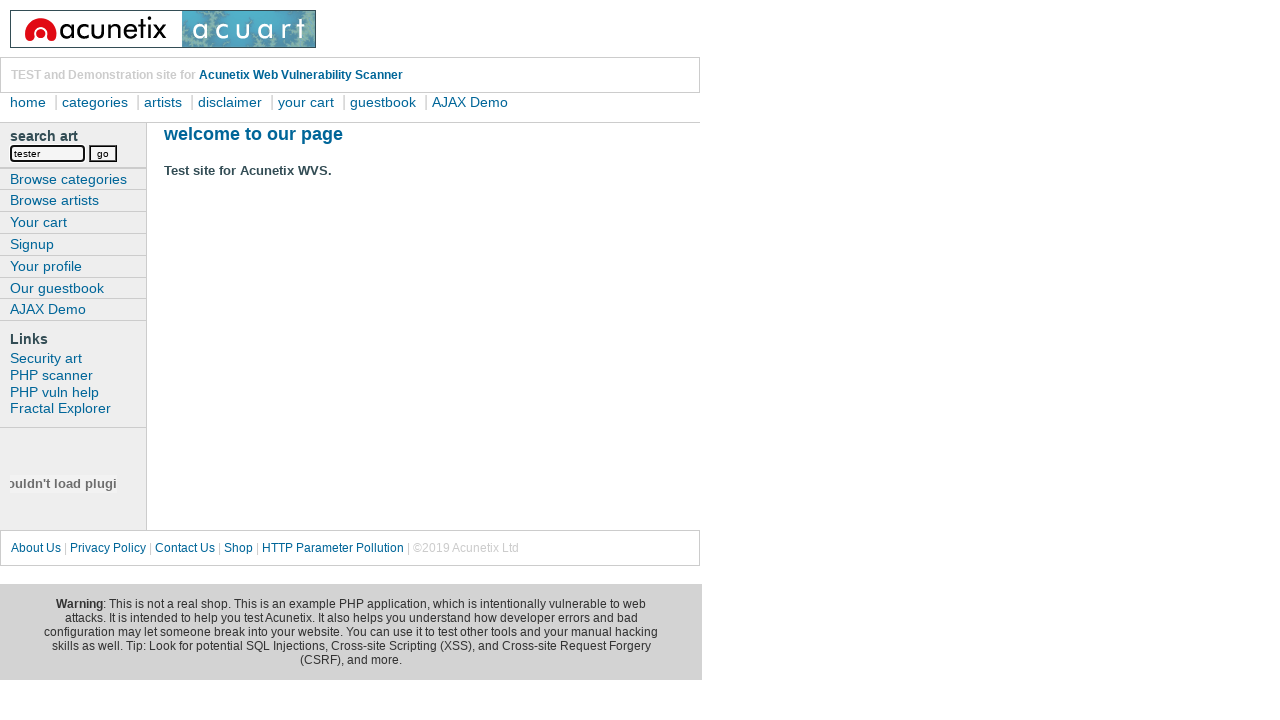

Clicked search button to submit search at (103, 153) on input[name='goButton']
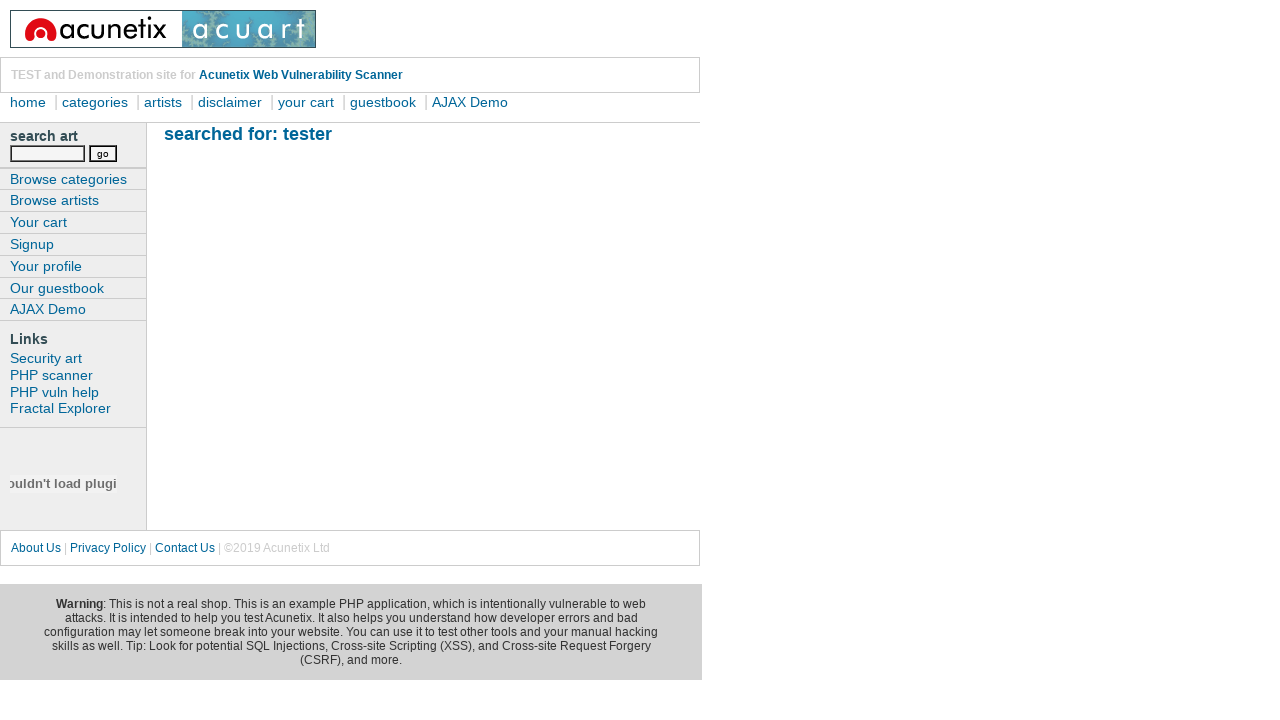

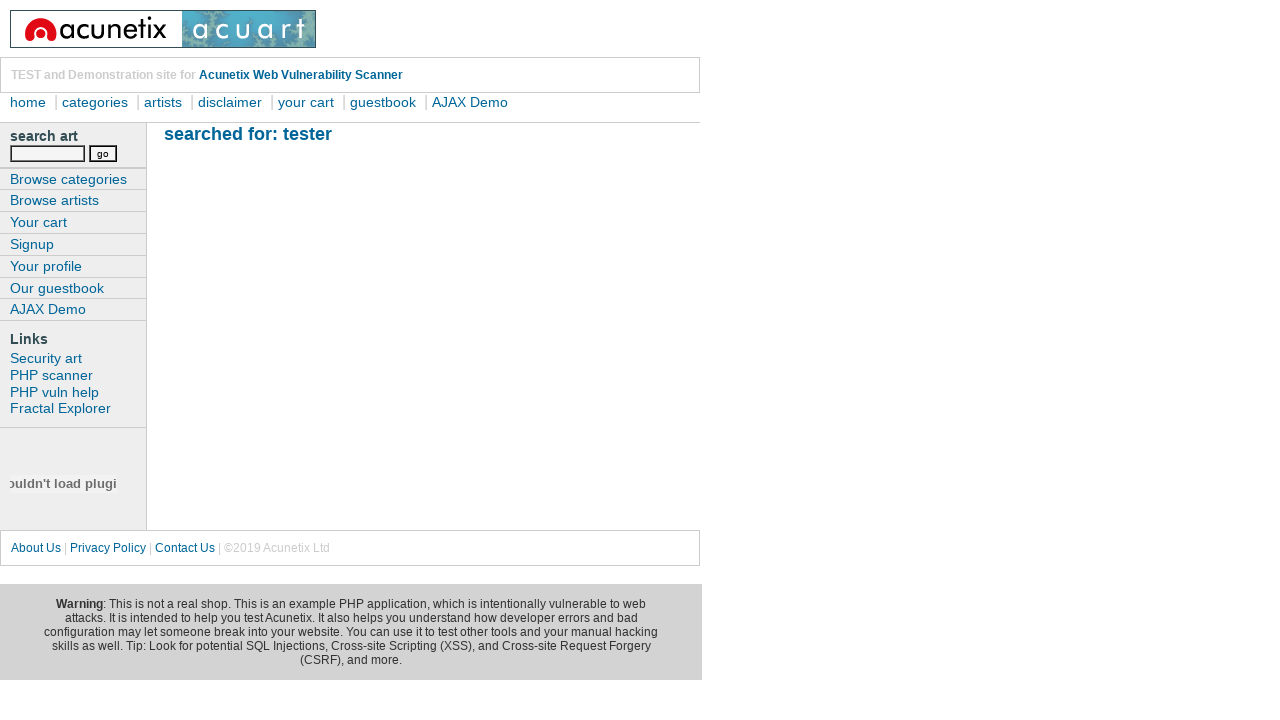